Navigates to the Freshworks homepage and verifies that the footer navigation section loads with links present.

Starting URL: https://www.freshworks.com/

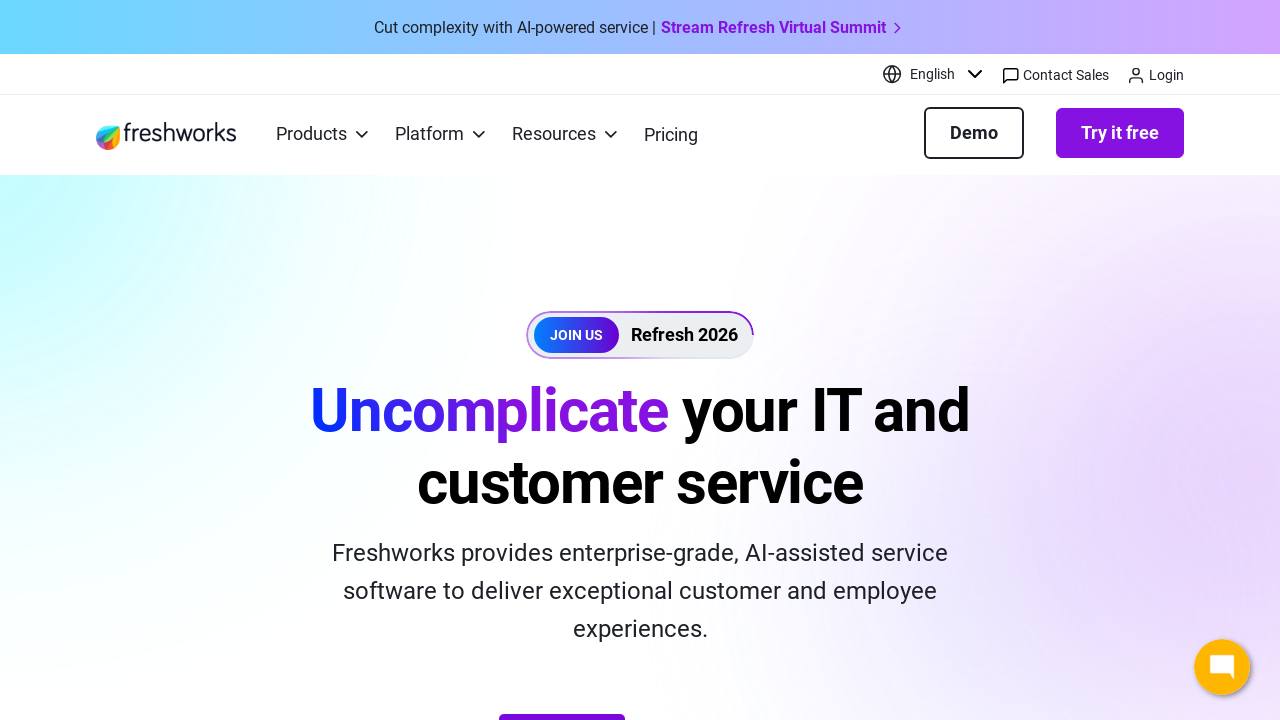

Navigated to Freshworks homepage
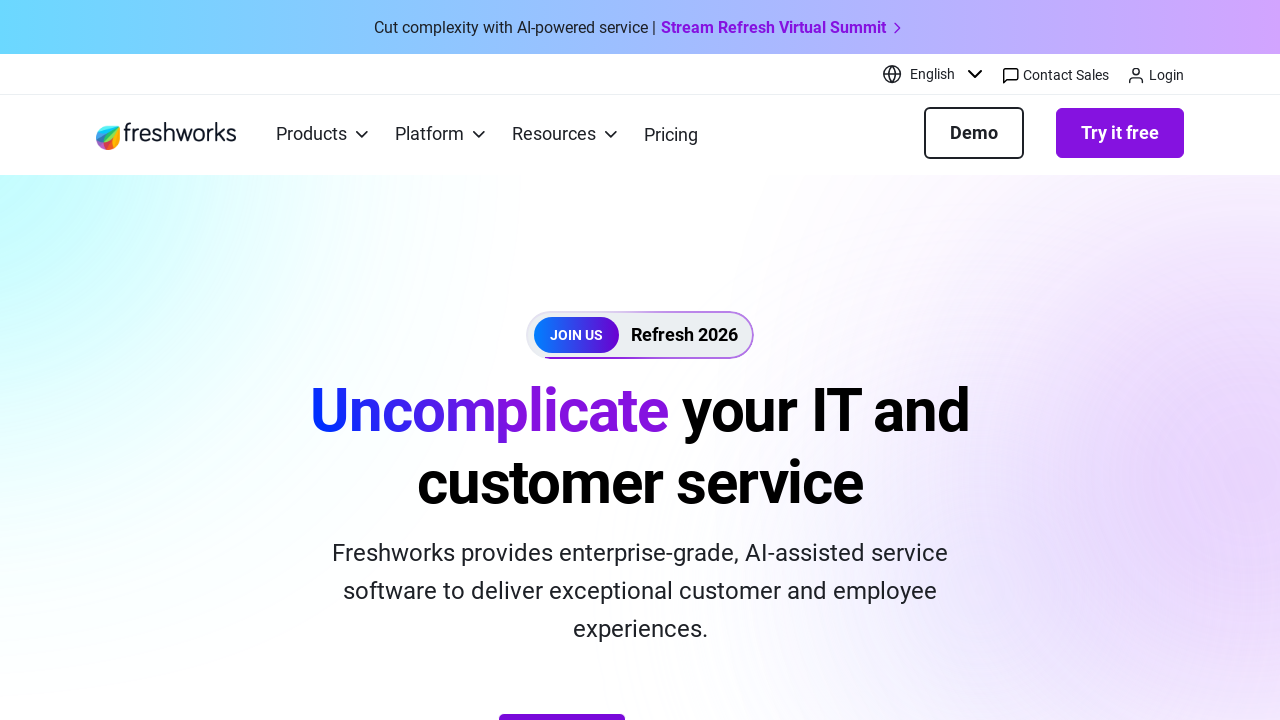

Footer navigation section loaded and visible
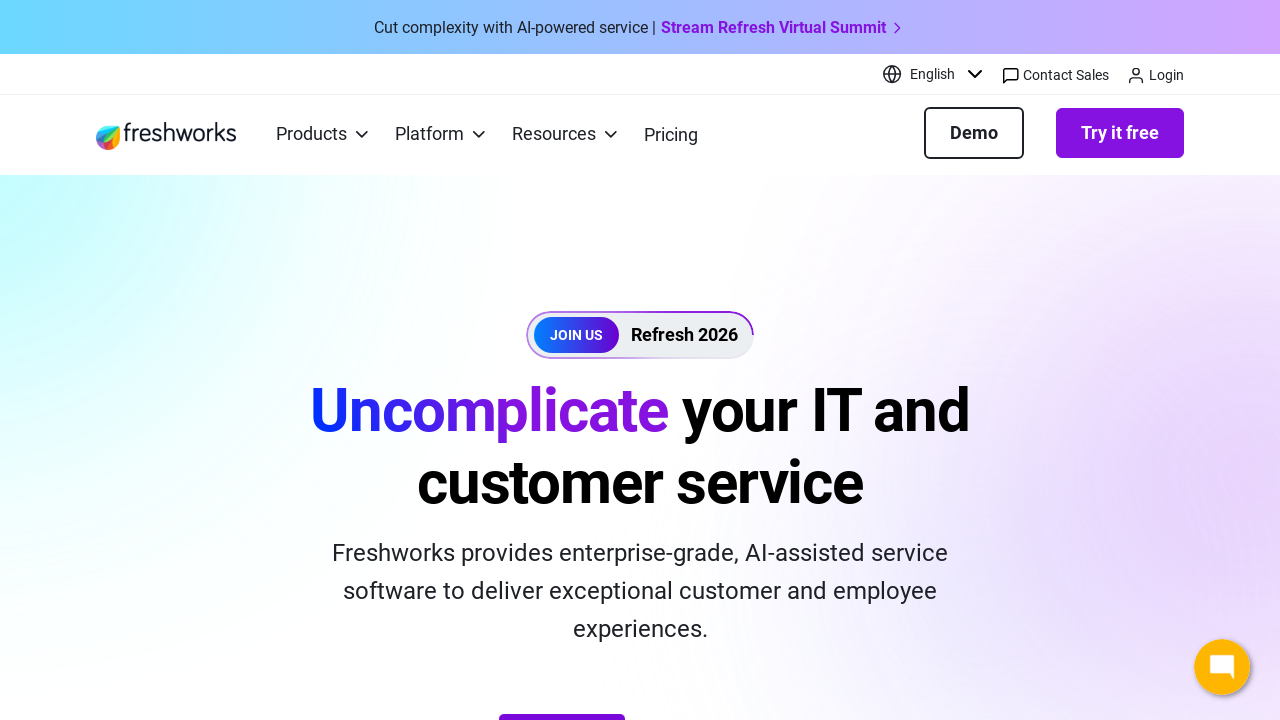

Located footer links
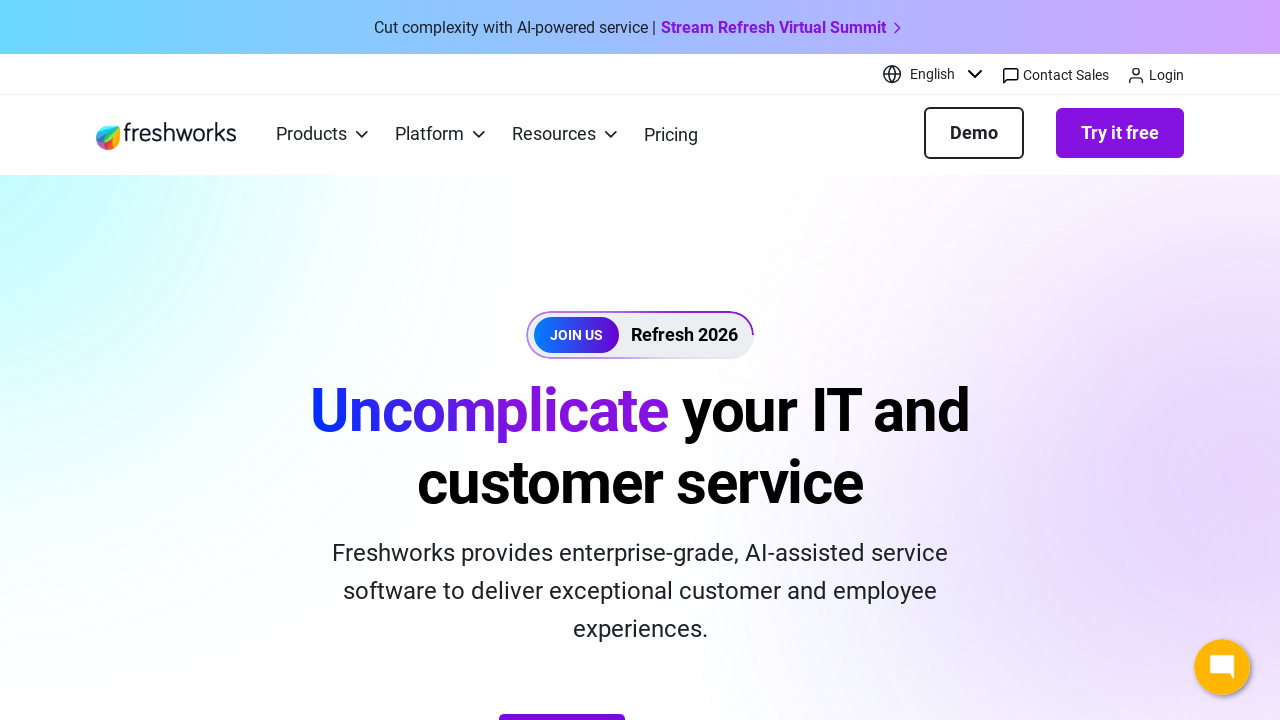

First footer link is visible - footer navigation verified
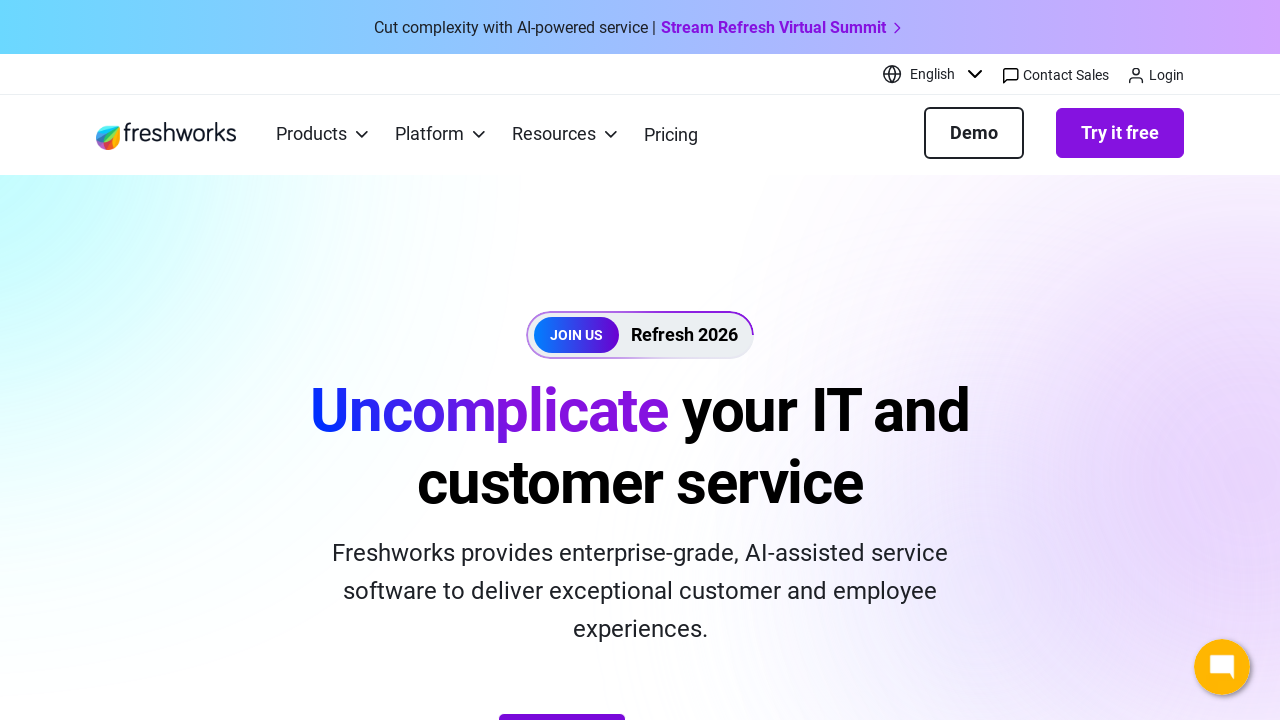

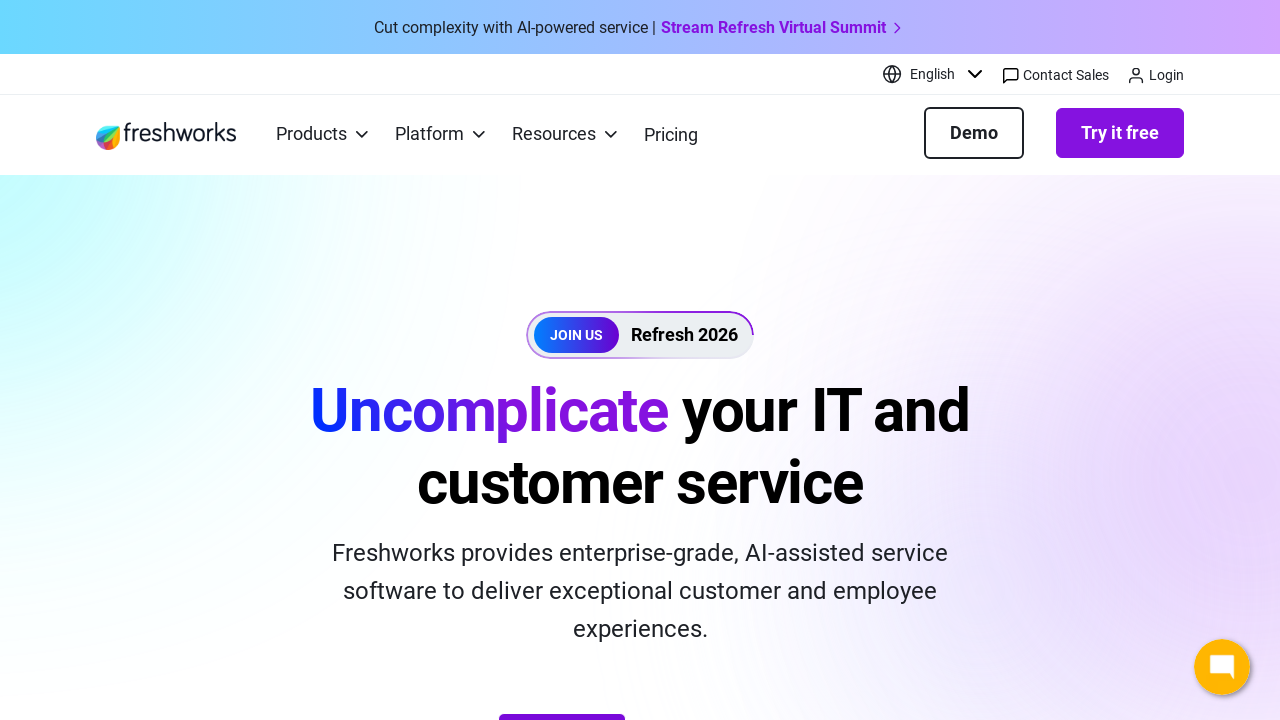